Tests handling of various JavaScript alert types including simple alerts, timed alerts, confirmation dialogs, and prompt dialogs with input

Starting URL: https://demoqa.com/alerts

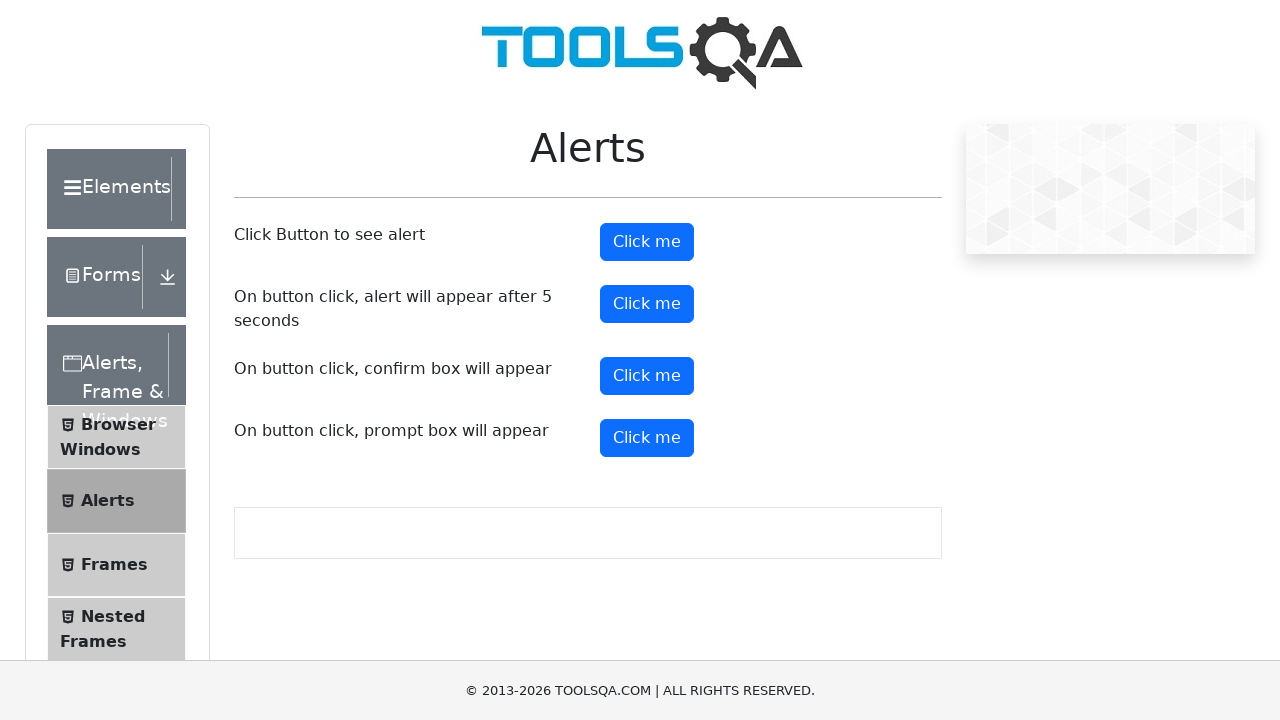

Clicked button to trigger simple alert at (647, 242) on #alertButton
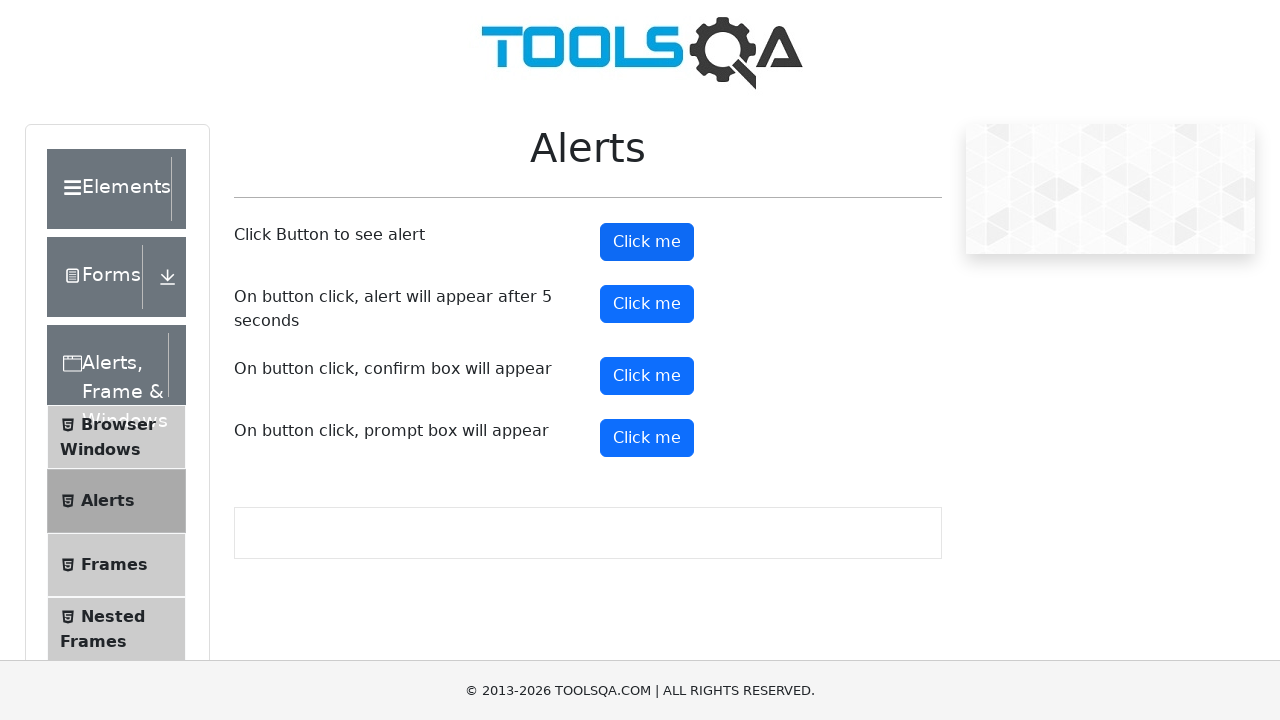

Set up dialog handler to accept simple alert
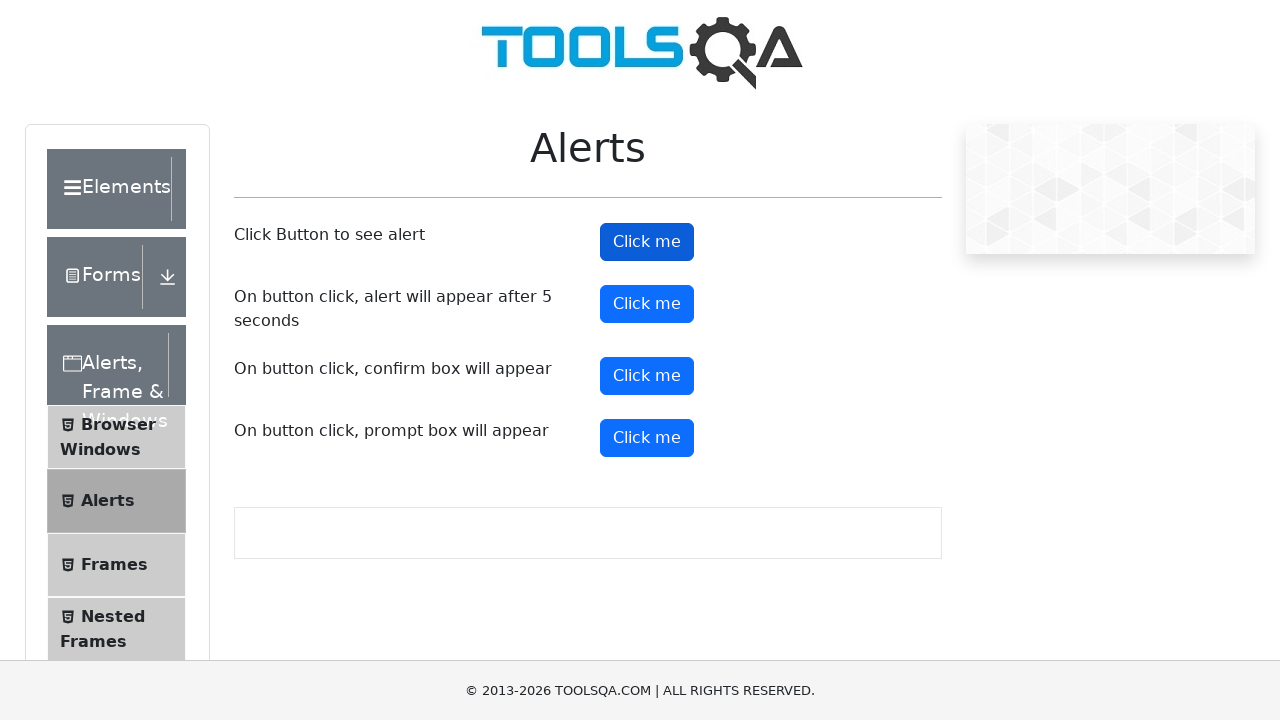

Waited 1 second for simple alert to be dismissed
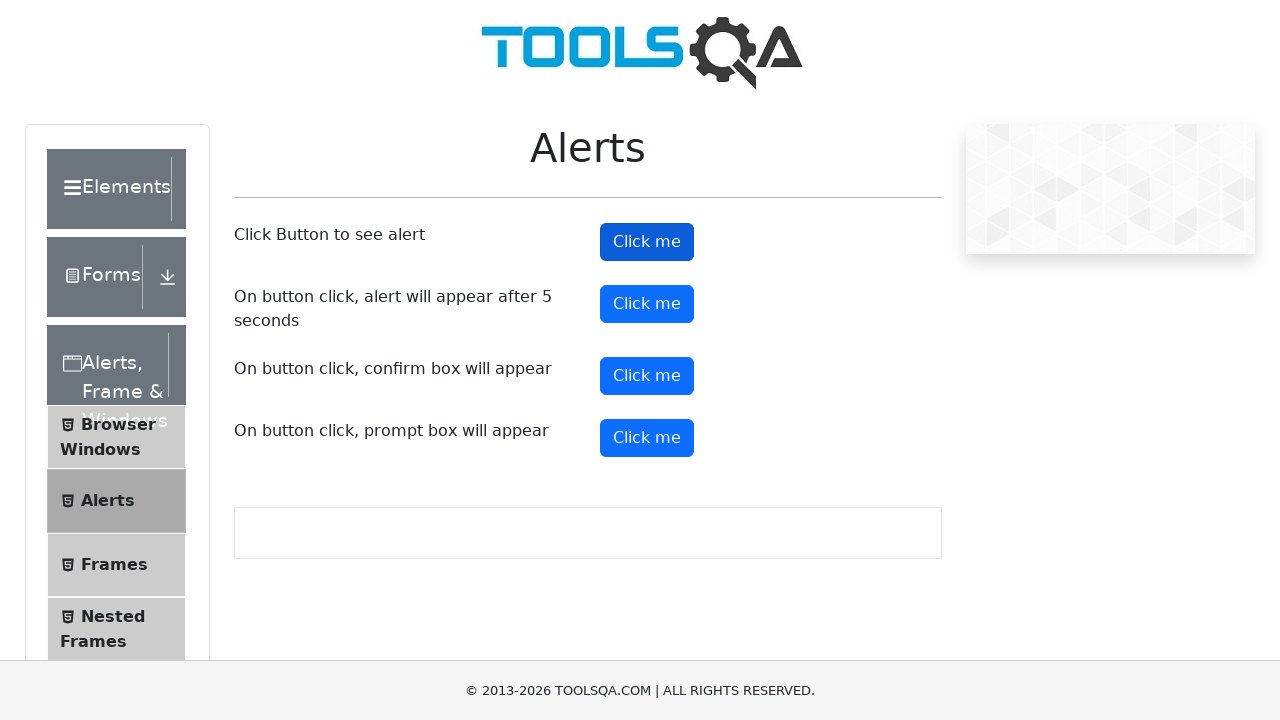

Clicked button to trigger timed alert at (647, 304) on #timerAlertButton
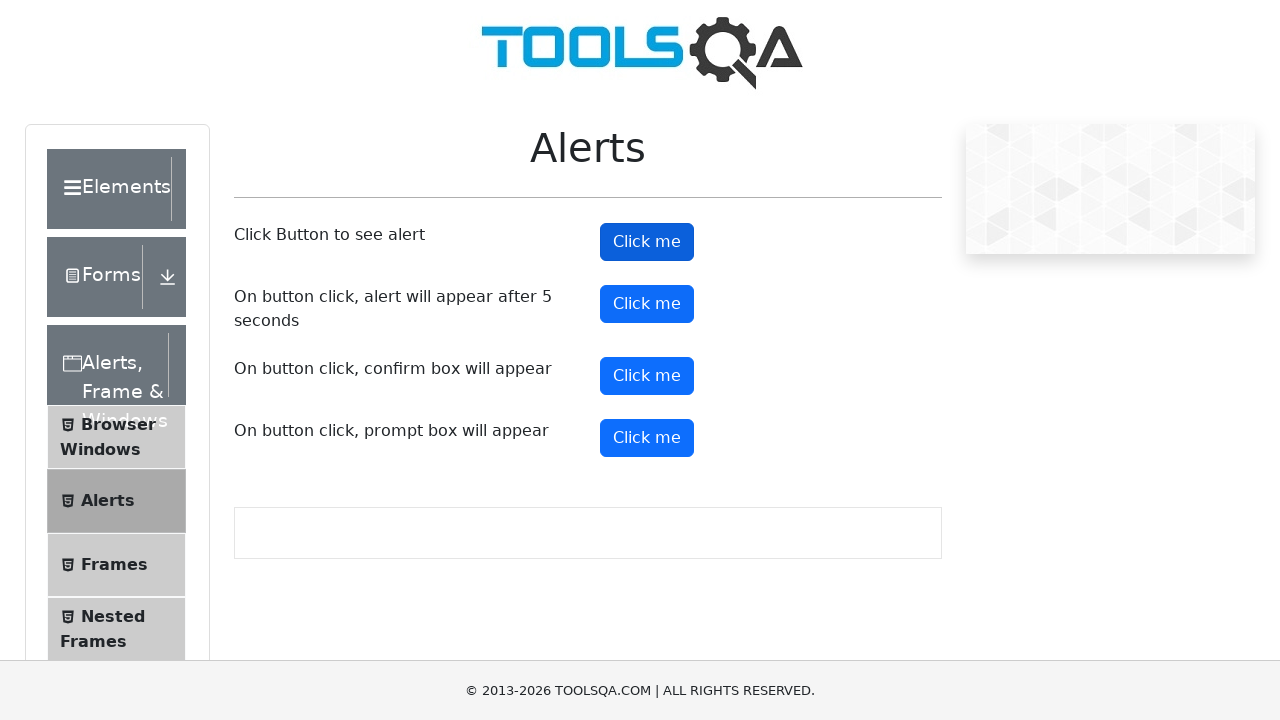

Waited 6 seconds for timed alert to appear and be dismissed
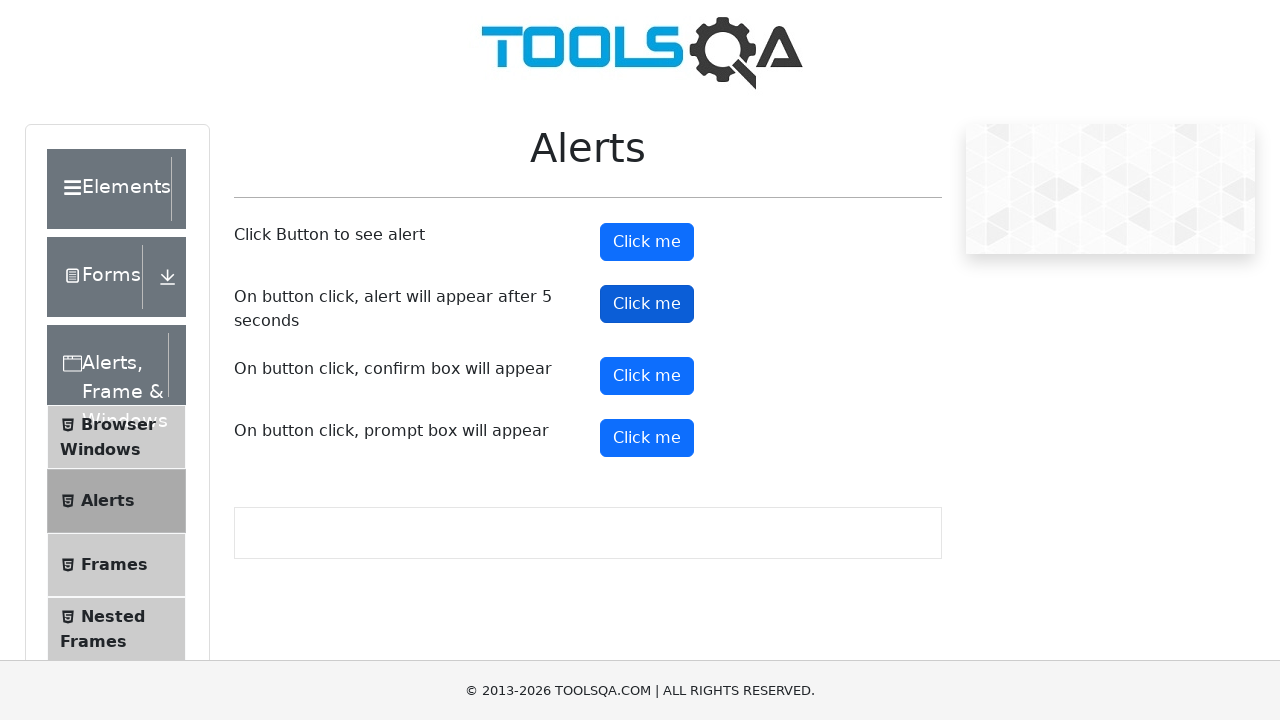

Clicked button to trigger confirmation dialog at (647, 376) on #confirmButton
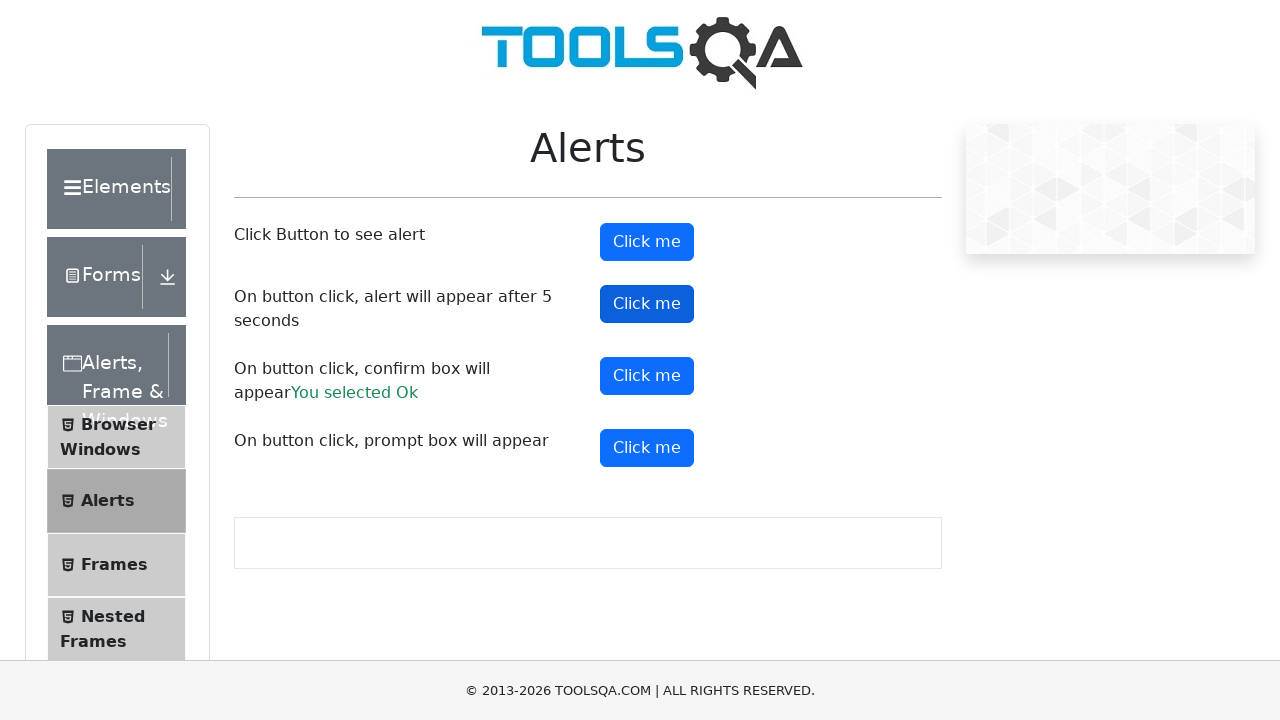

Waited 1 second for confirmation dialog to be dismissed
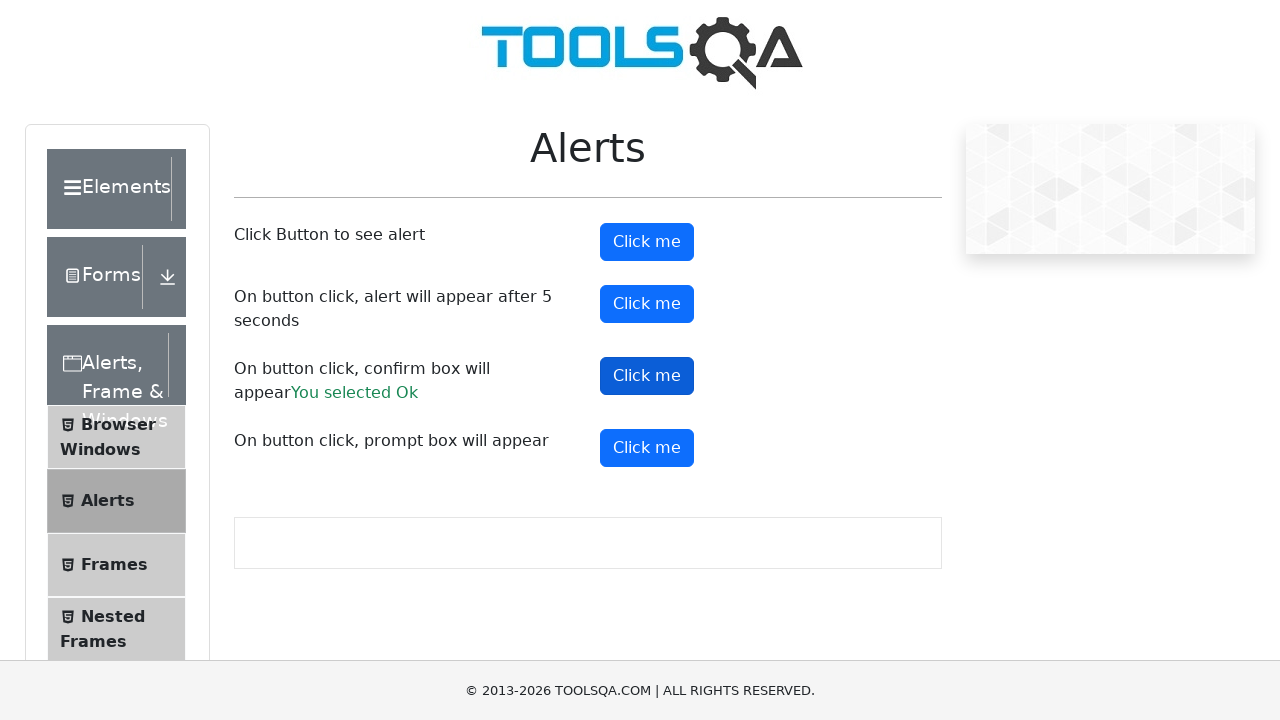

Set up dialog handler to accept prompt with text 'sushanta nandy'
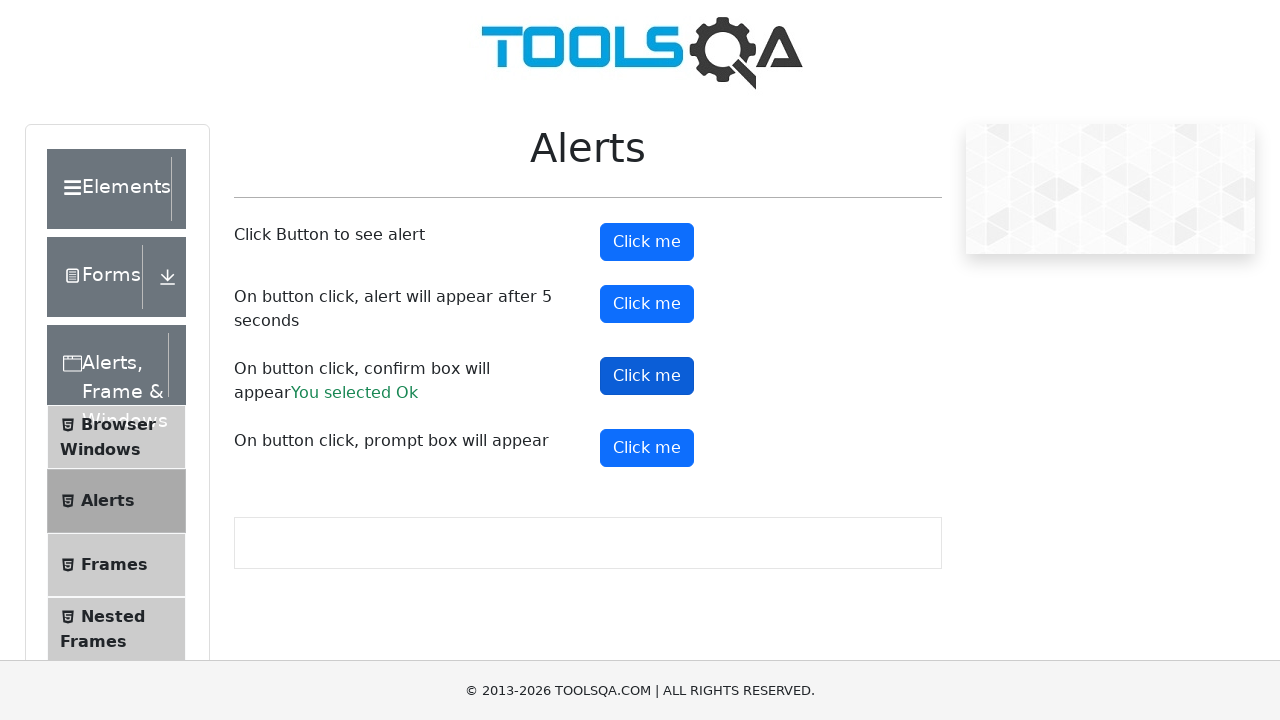

Clicked button to trigger prompt dialog at (647, 448) on #promtButton
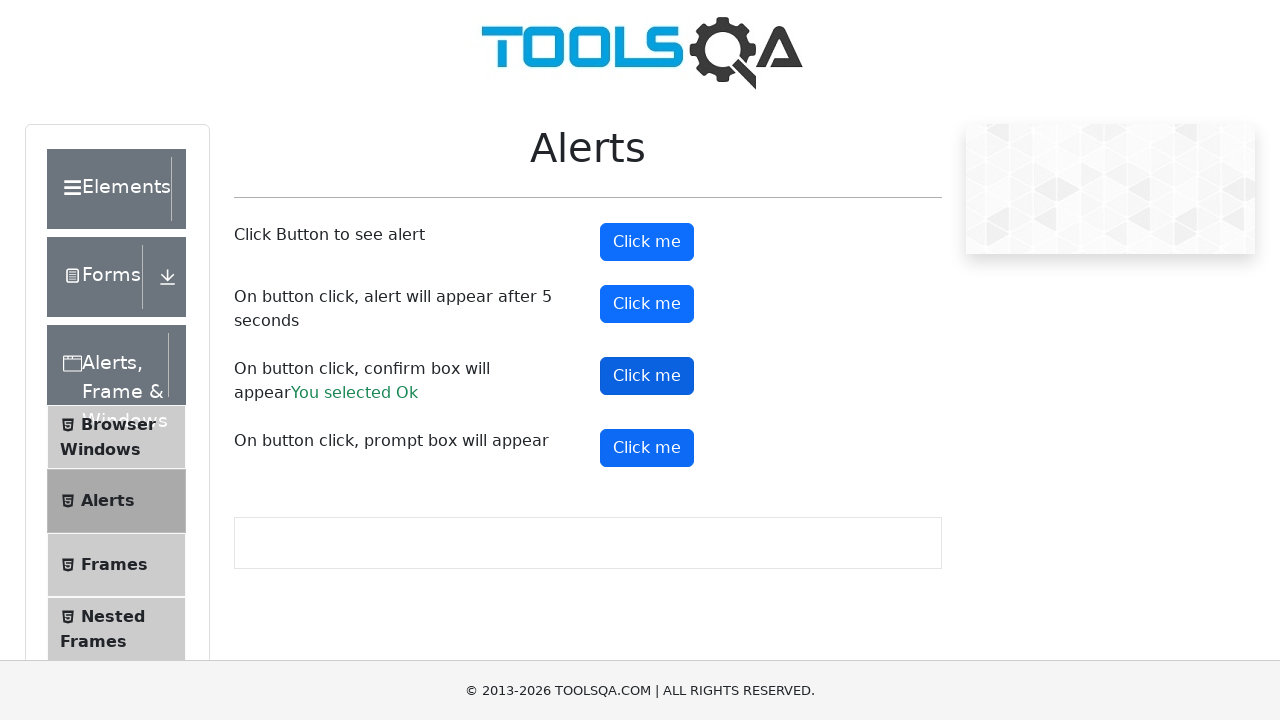

Waited 1 second for prompt dialog to be dismissed with input
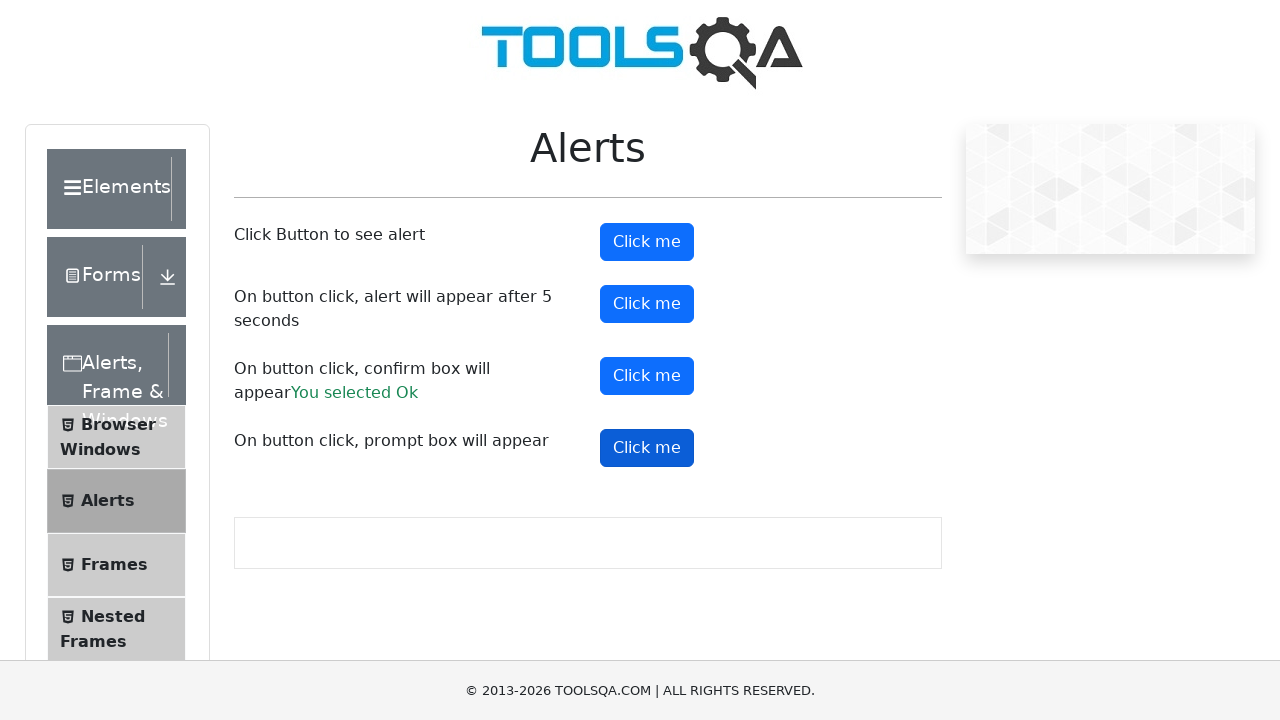

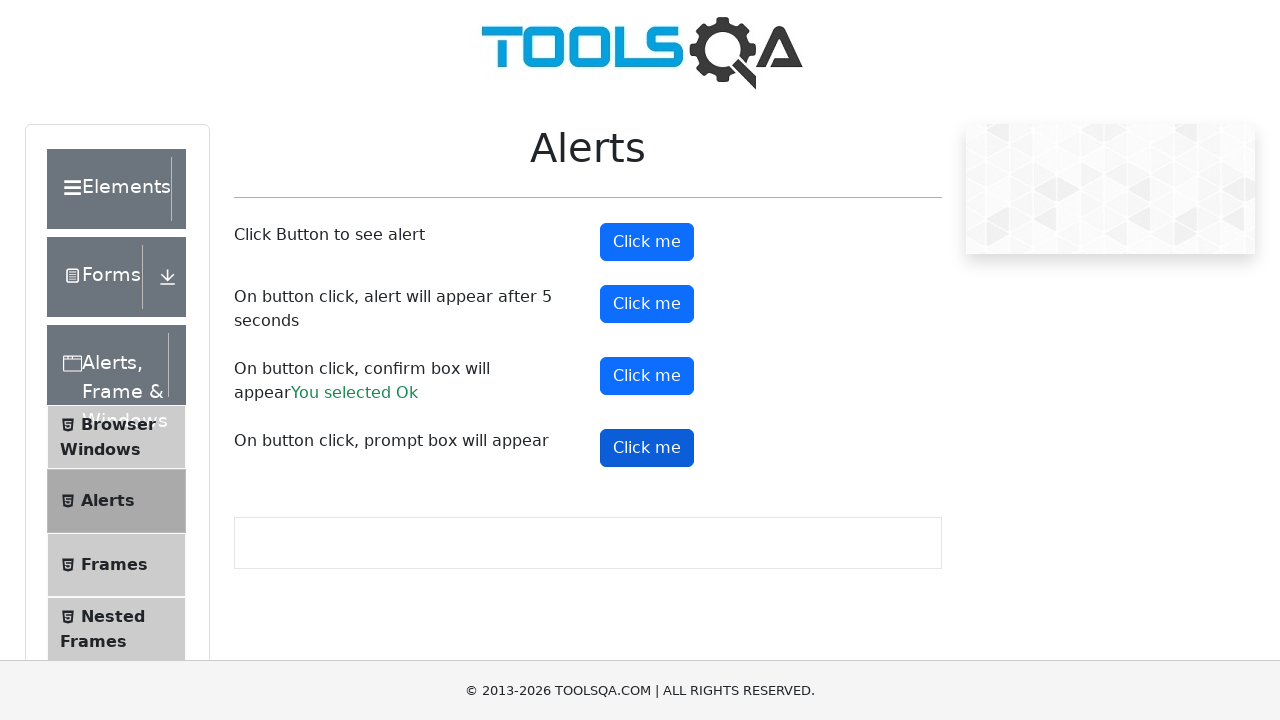